Tests the Web Tables form on DemoQA by navigating to the Elements section, opening Web Tables, and adding a new record with user data (second test case with Makaron Ssosiskami).

Starting URL: https://demoqa.com

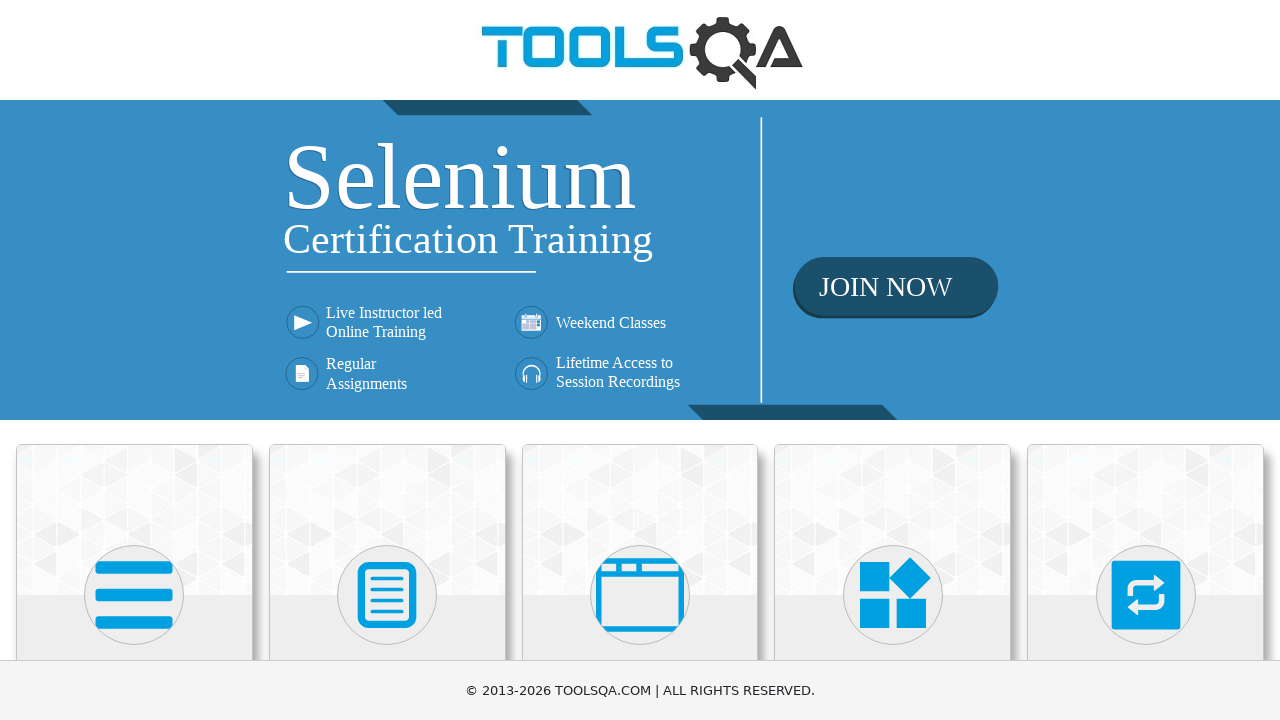

Scrolled down 250px to see Elements card
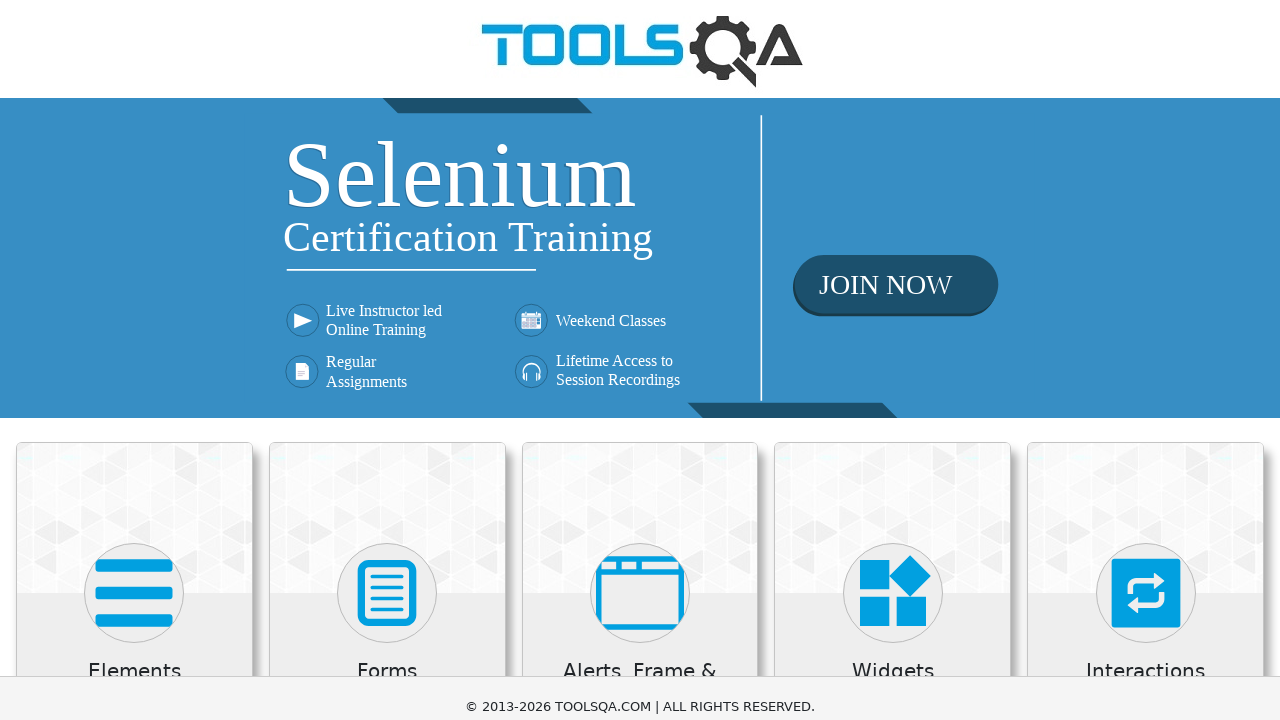

Clicked on Elements card at (134, 394) on div.card:has-text('Elements')
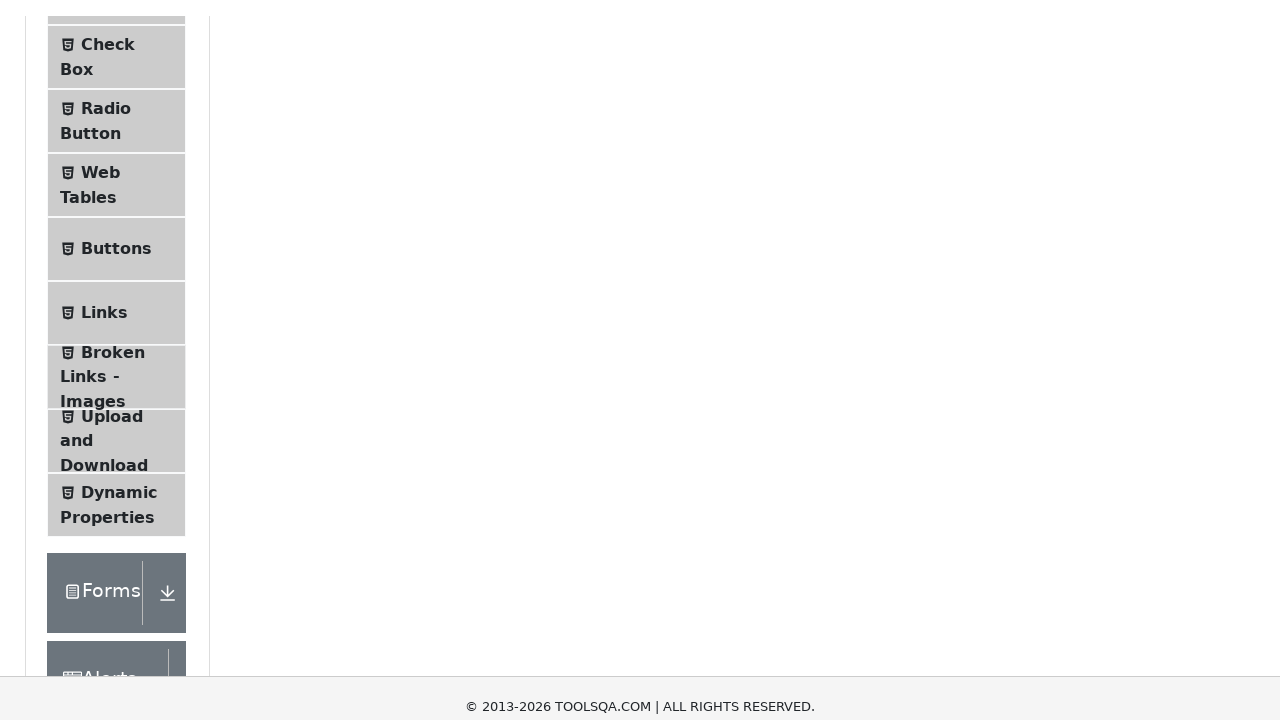

Scrolled down 100px
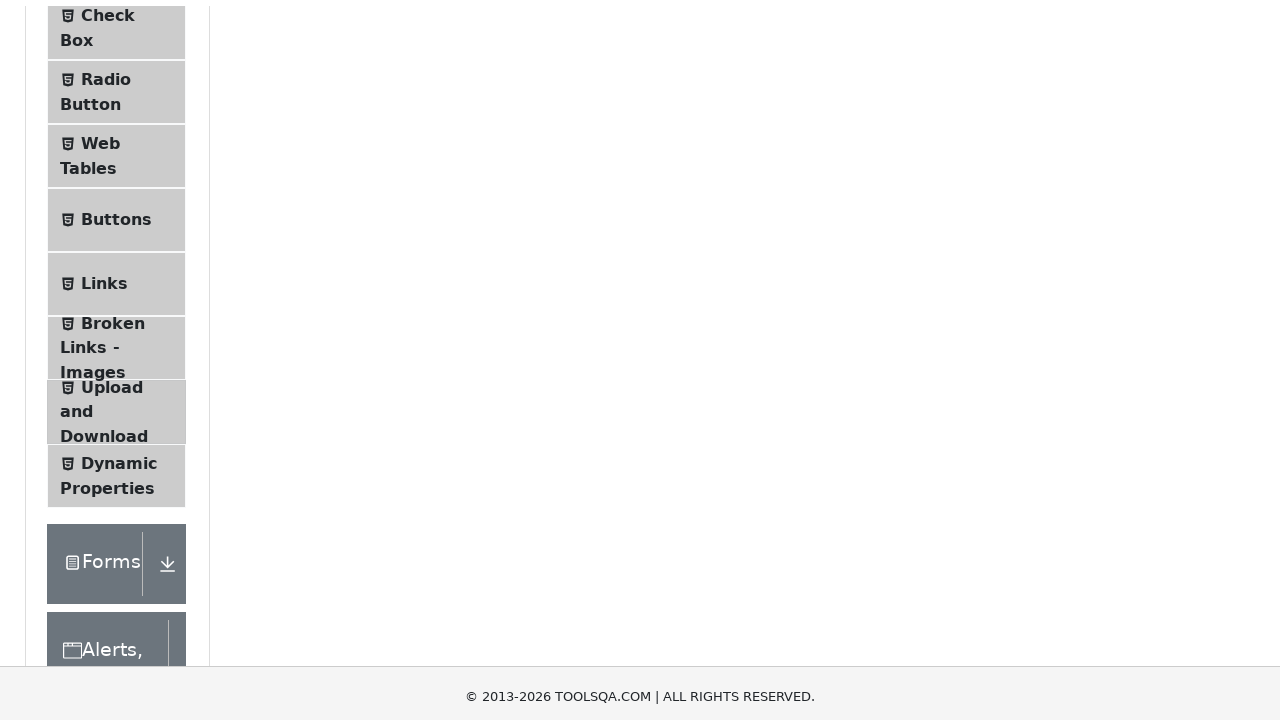

Clicked on Web Tables in the sidebar at (100, 56) on text=Web Tables
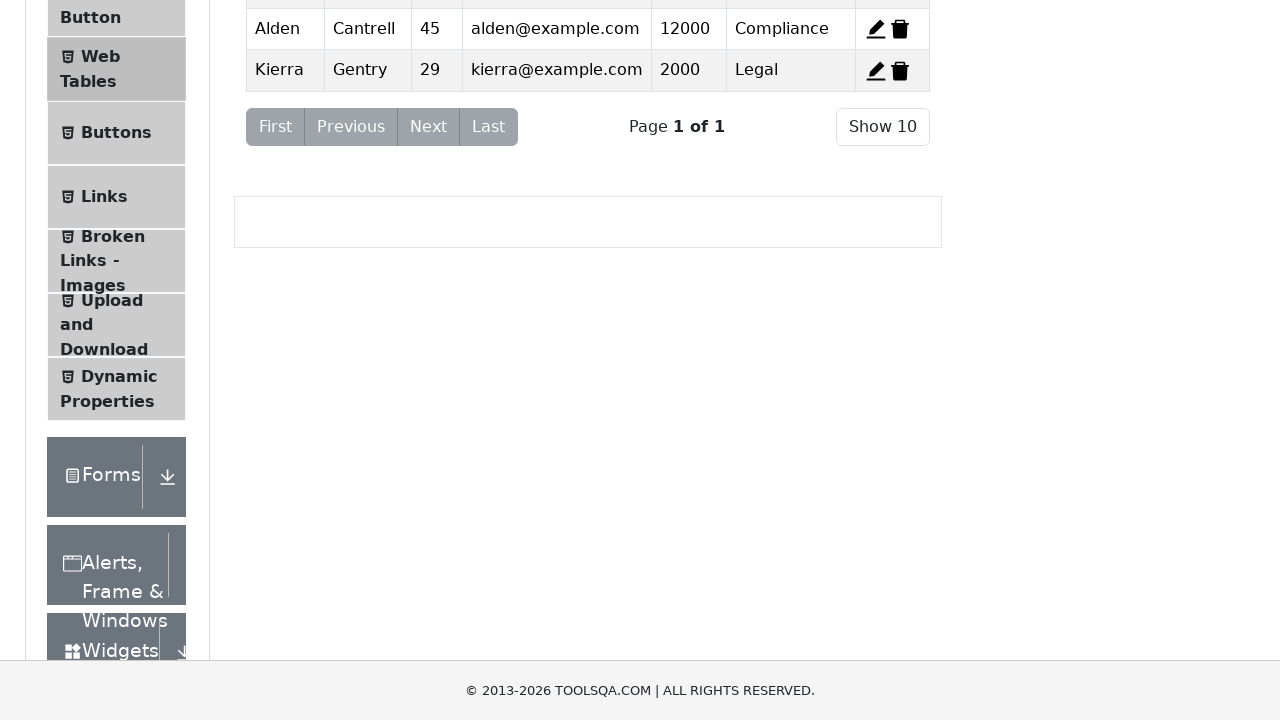

Clicked Add New Record button at (274, 250) on #addNewRecordButton
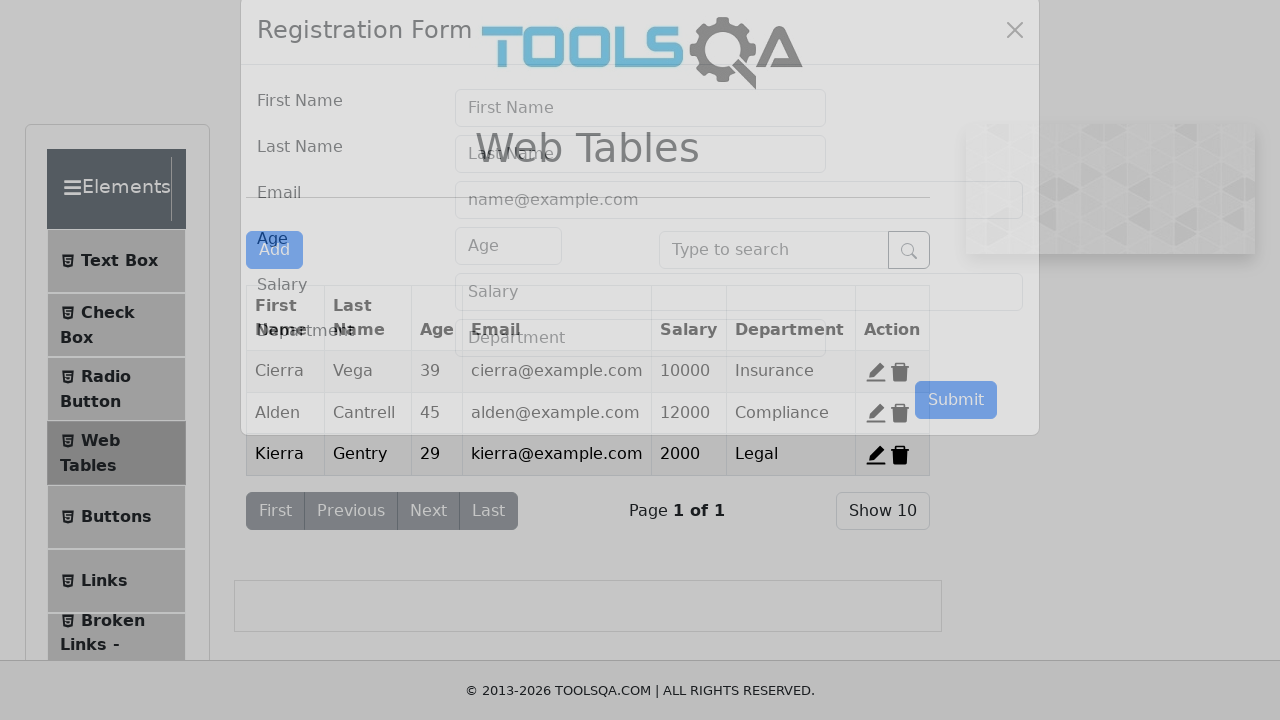

Filled firstName field with 'Makaron' on #firstName
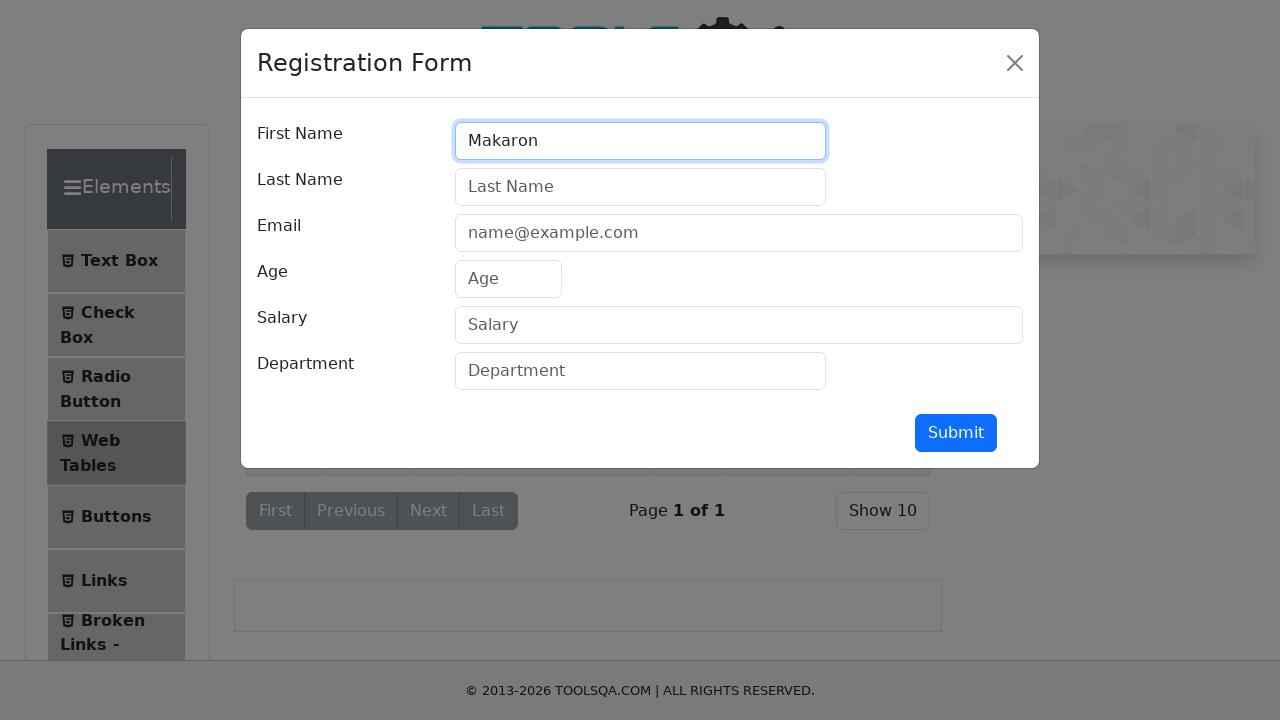

Filled lastName field with 'Ssosiskami' on #lastName
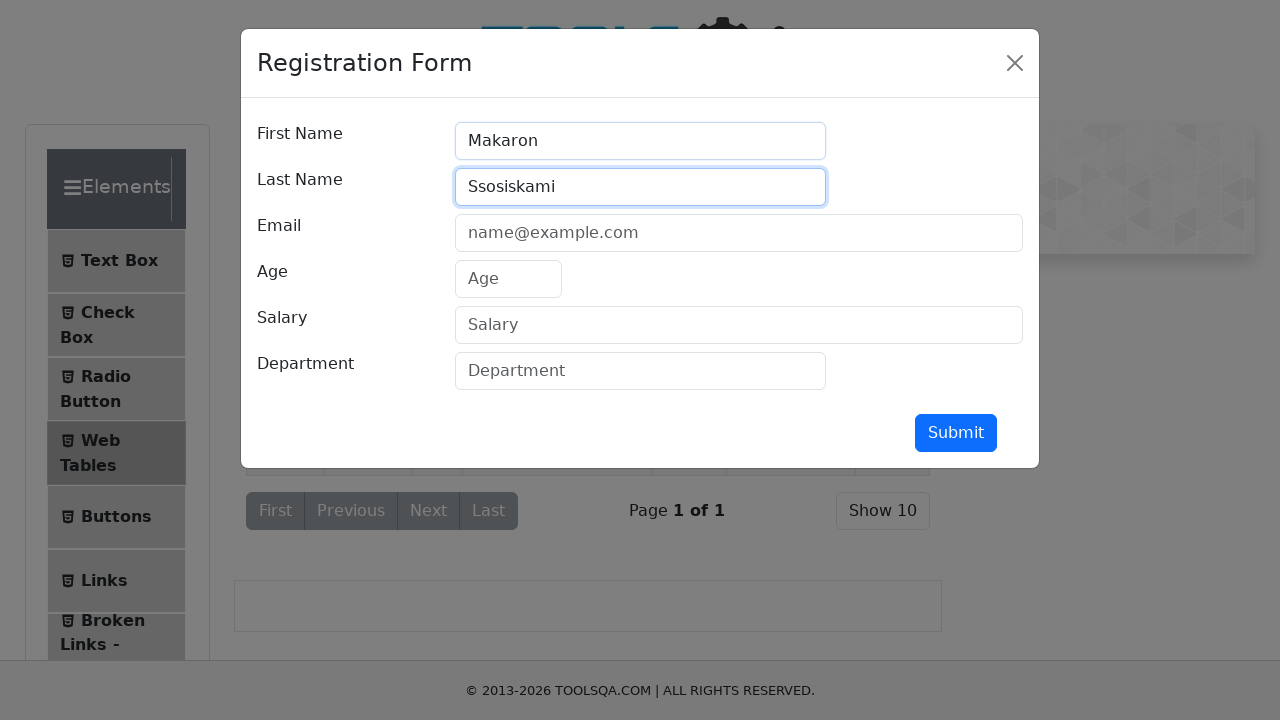

Filled userEmail field with 'hefl@mail.ru' on #userEmail
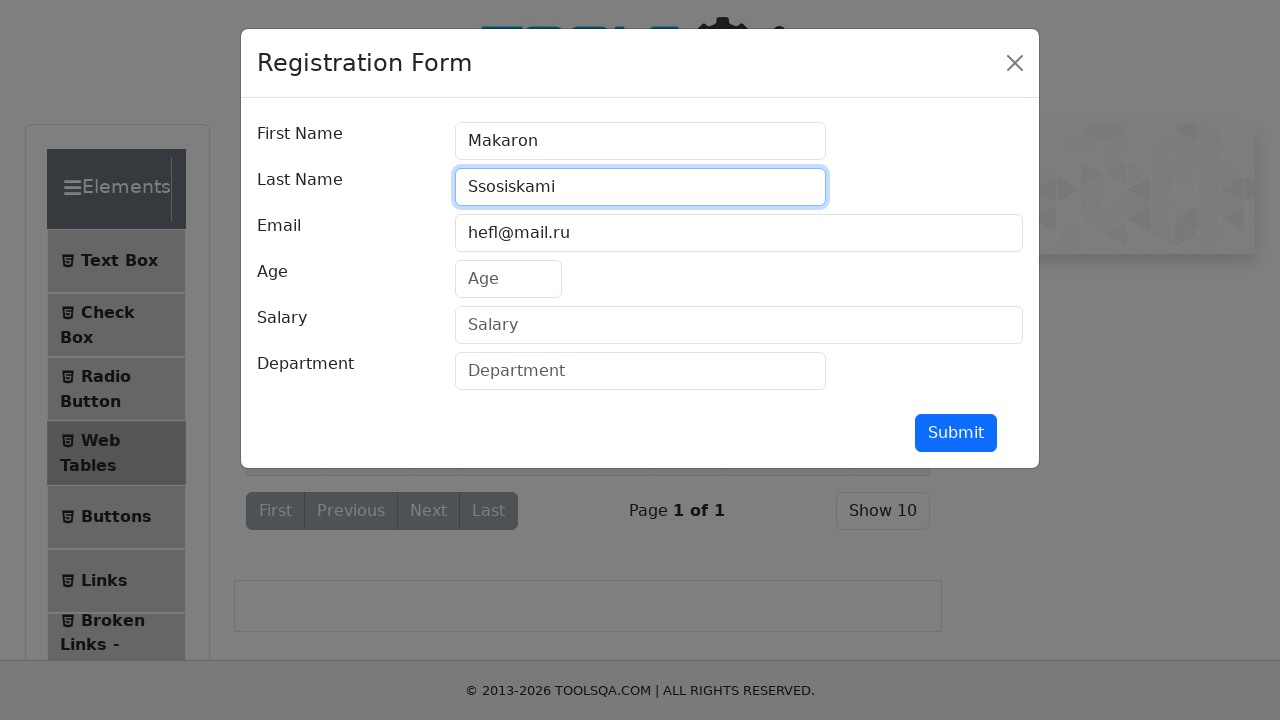

Filled age field with '20' on #age
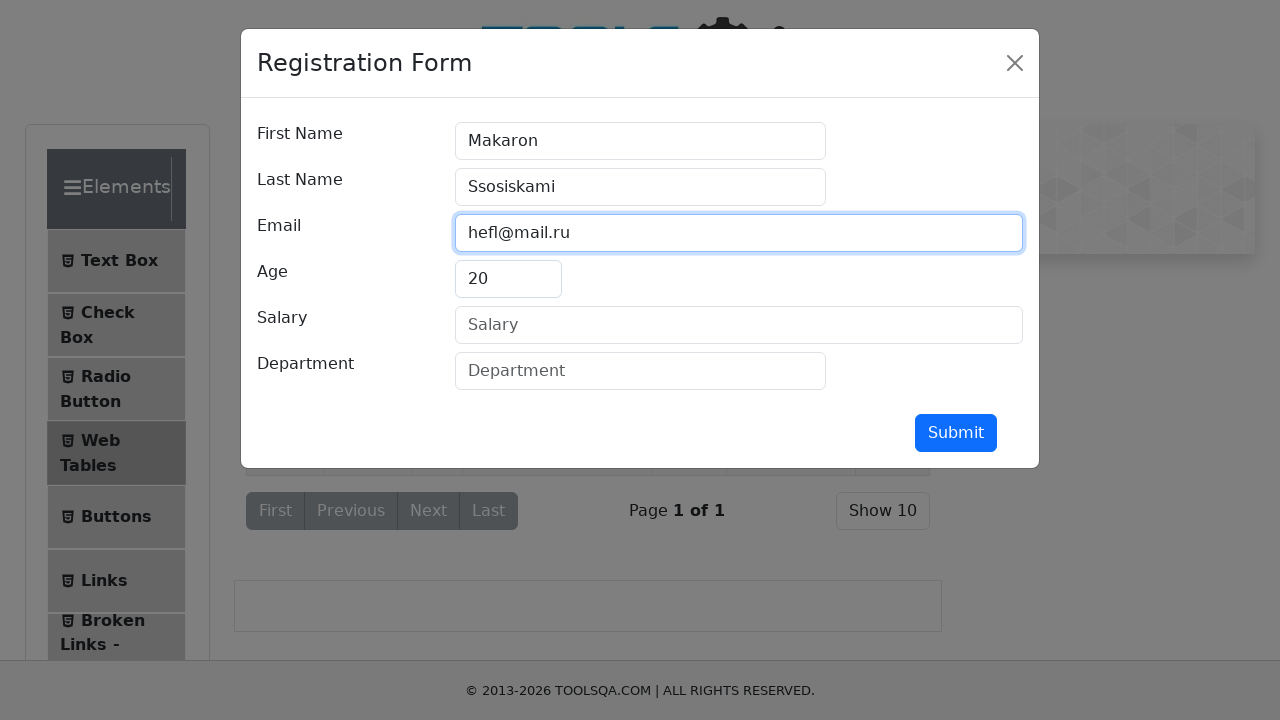

Filled salary field with '2000' on #salary
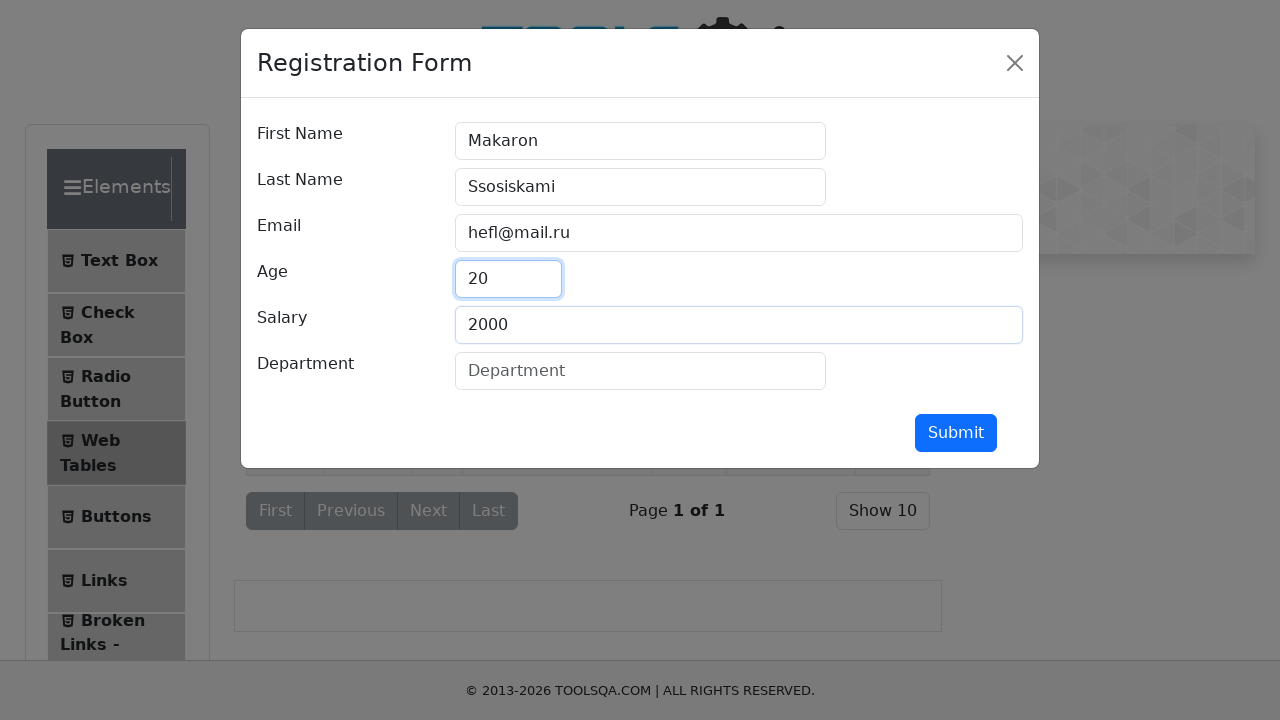

Filled department field with 'E2B' on #department
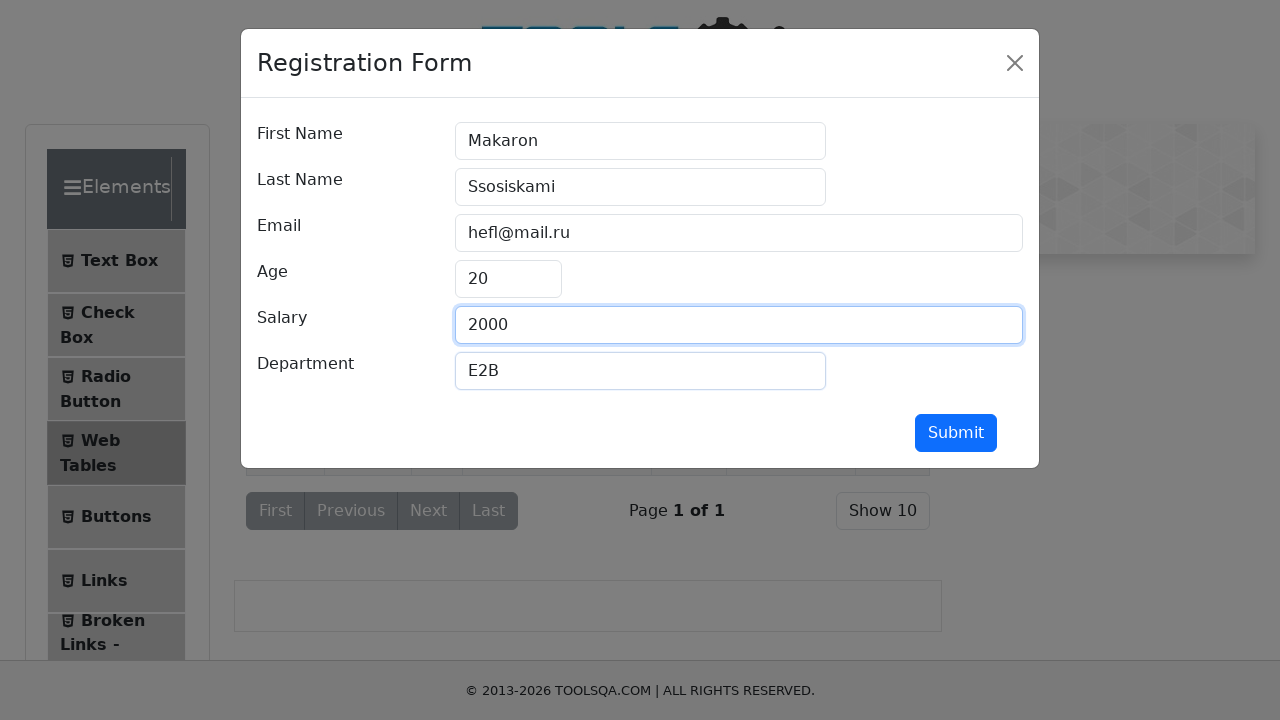

Clicked Submit button to add new record at (956, 433) on #submit
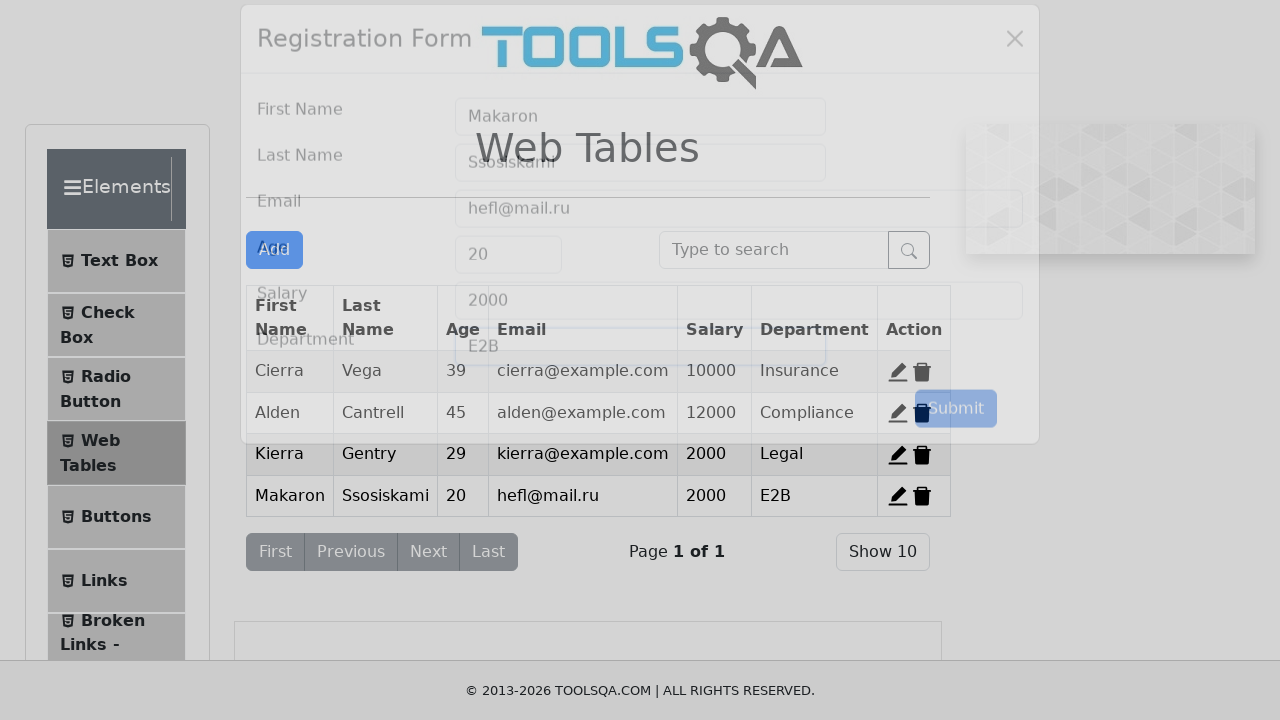

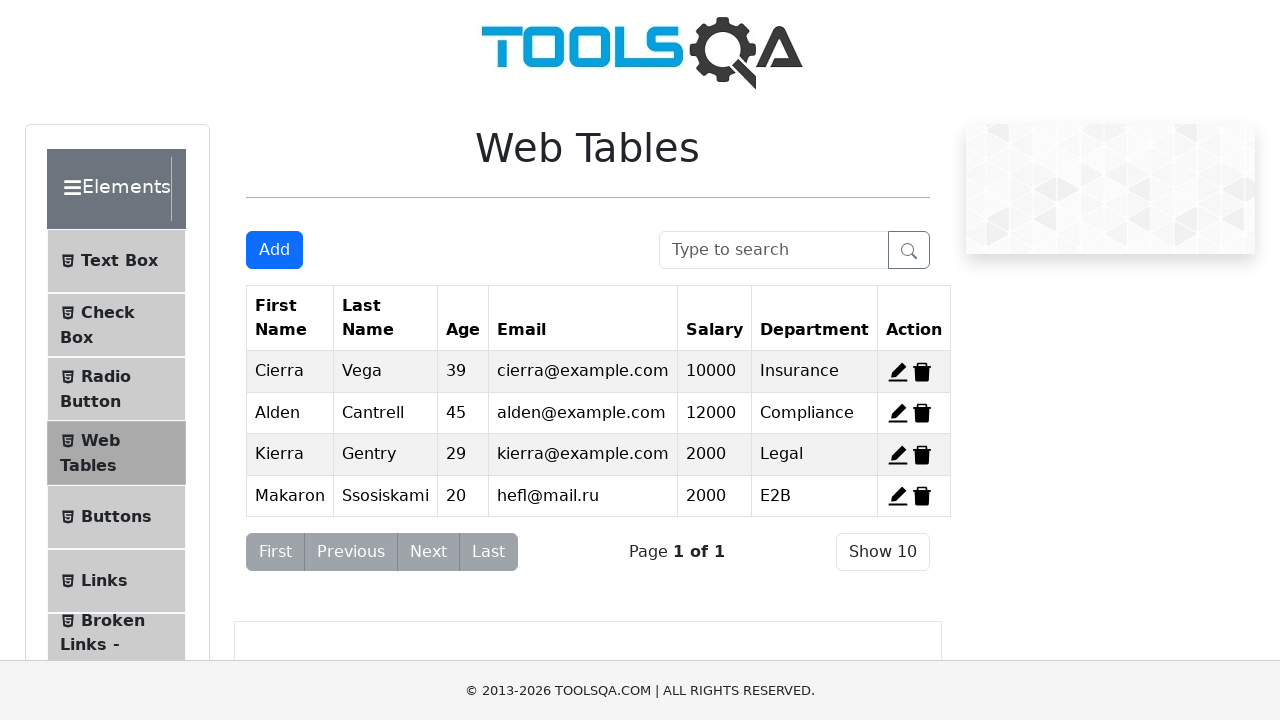